Tests login form validation with empty credentials by filling fields, clearing them, clicking login, and verifying the "Username is required" error message appears

Starting URL: https://www.saucedemo.com/

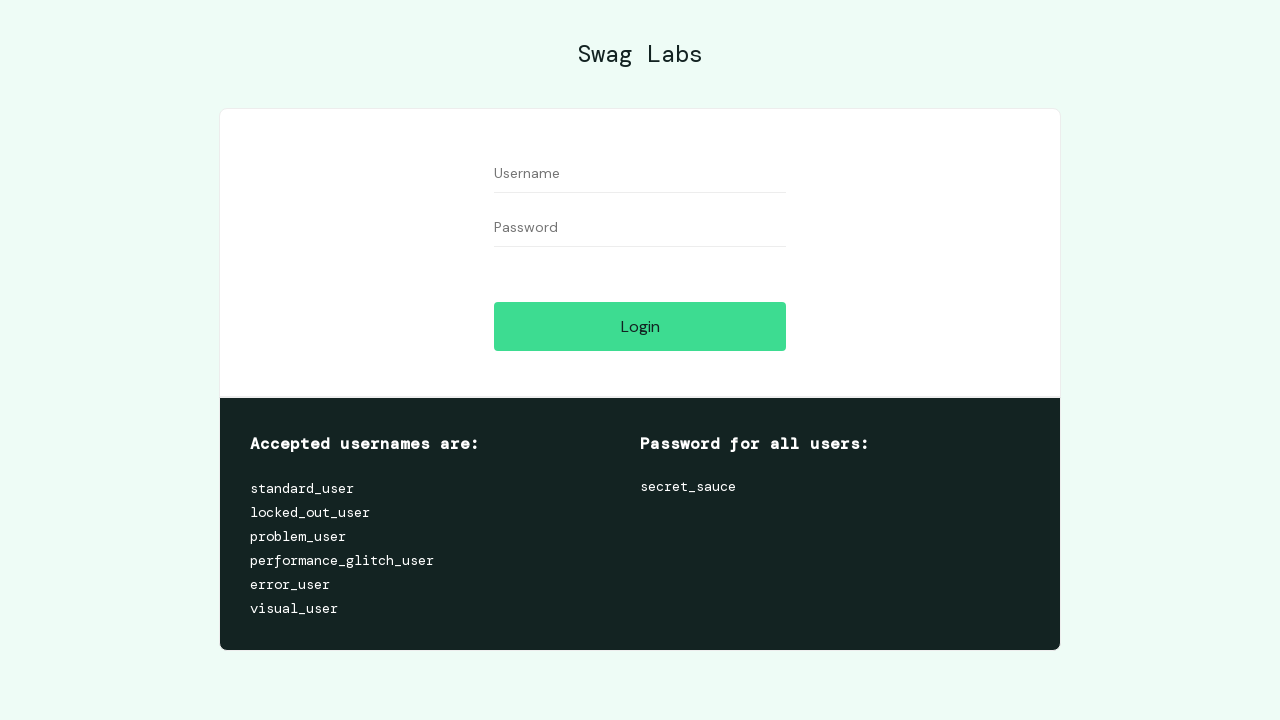

Navigated to Sauce Demo login page
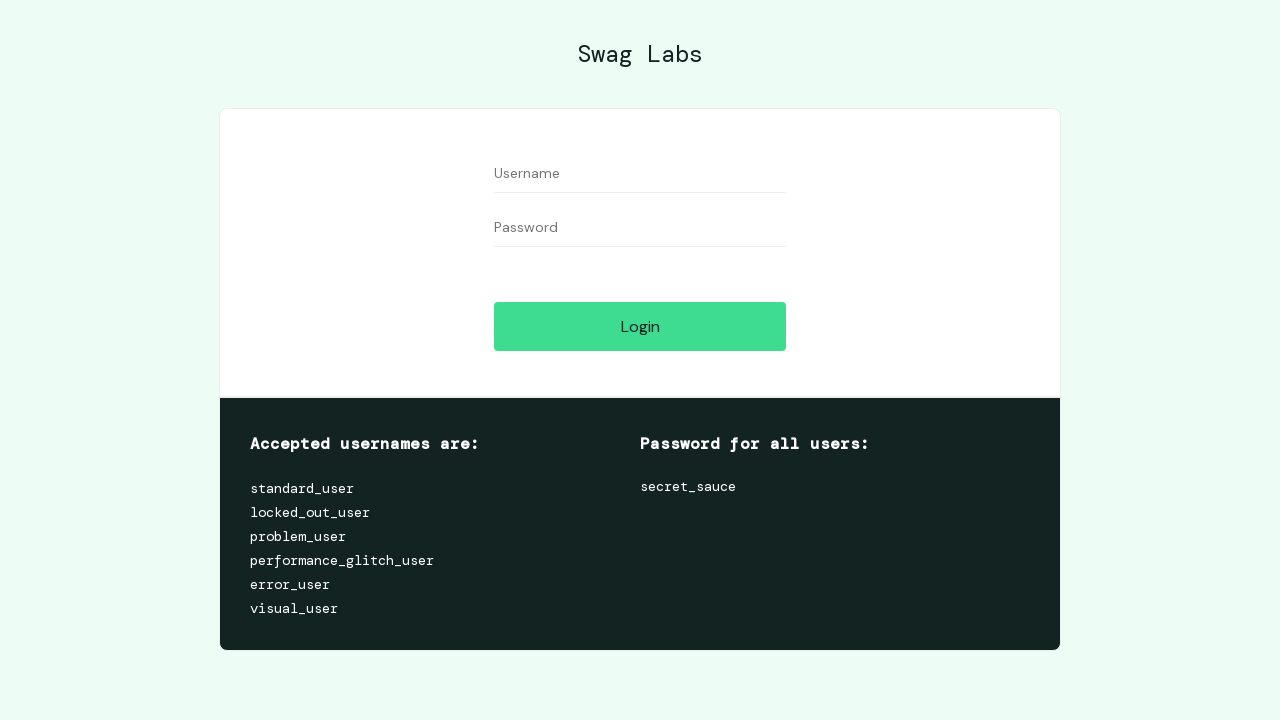

Filled username field with 'testuser123' on input[id='user-name']
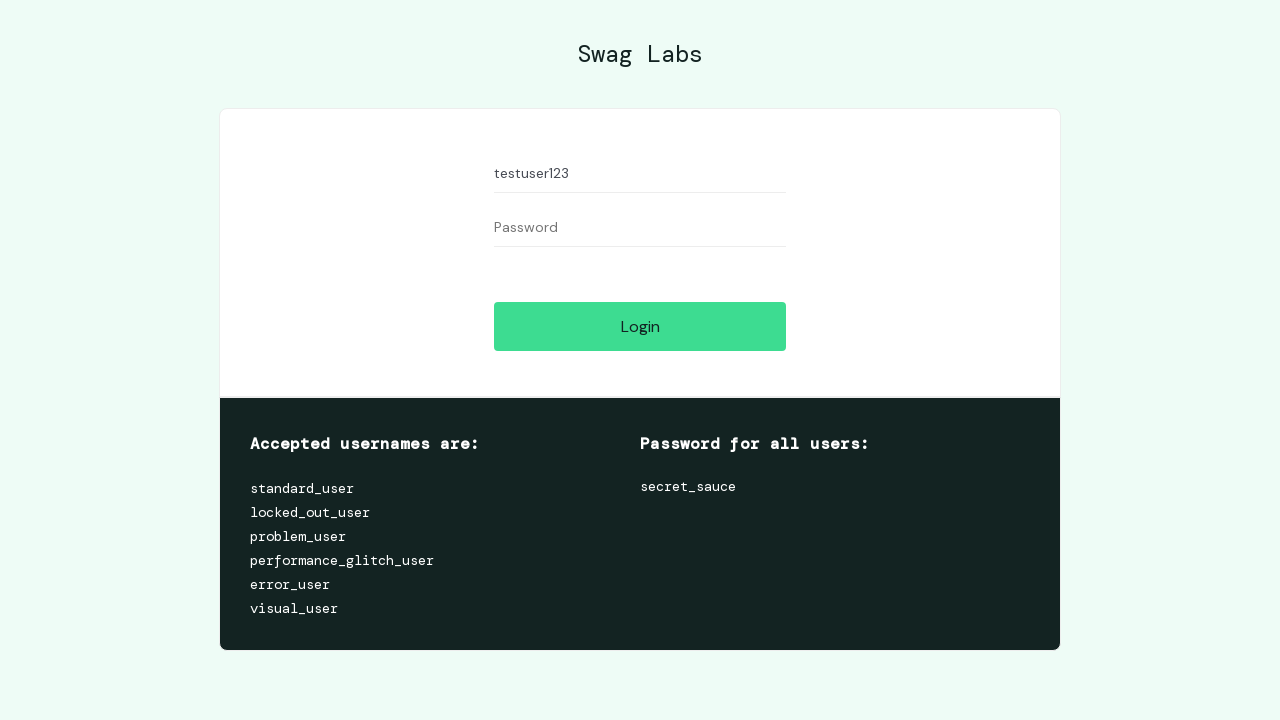

Filled password field with 'testpassword456' on input[id='password']
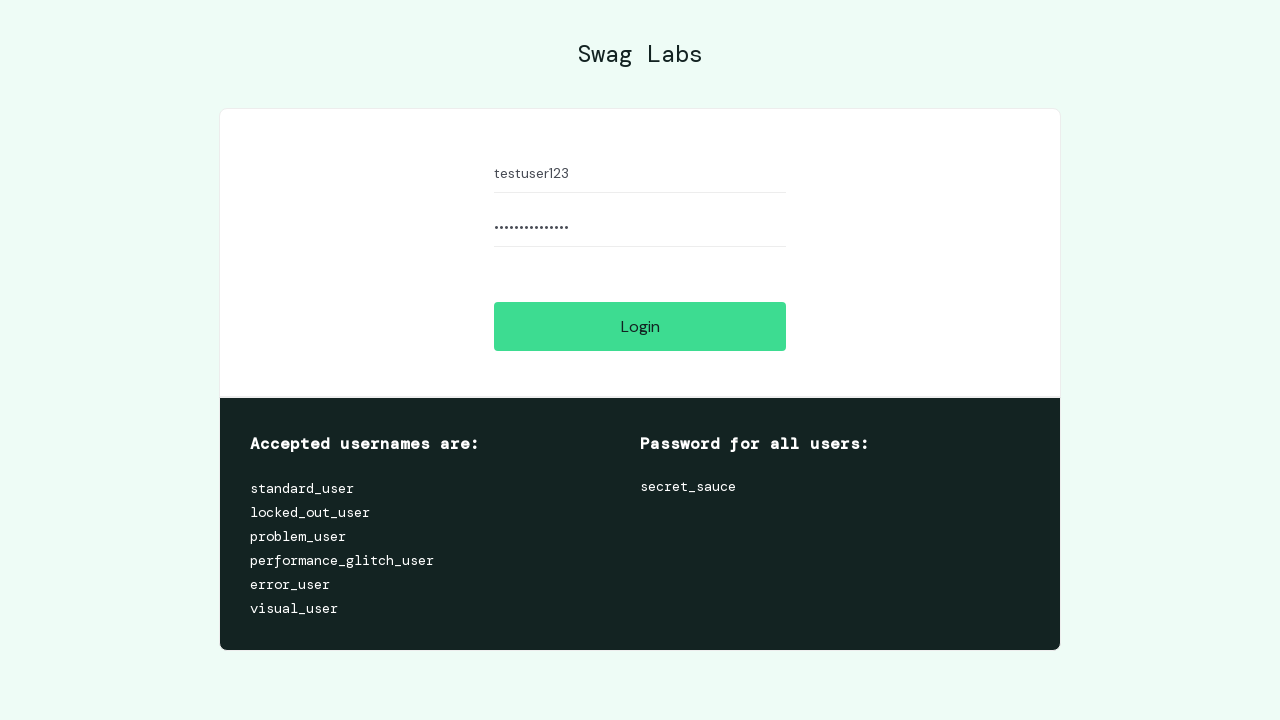

Cleared username field on input[id='user-name']
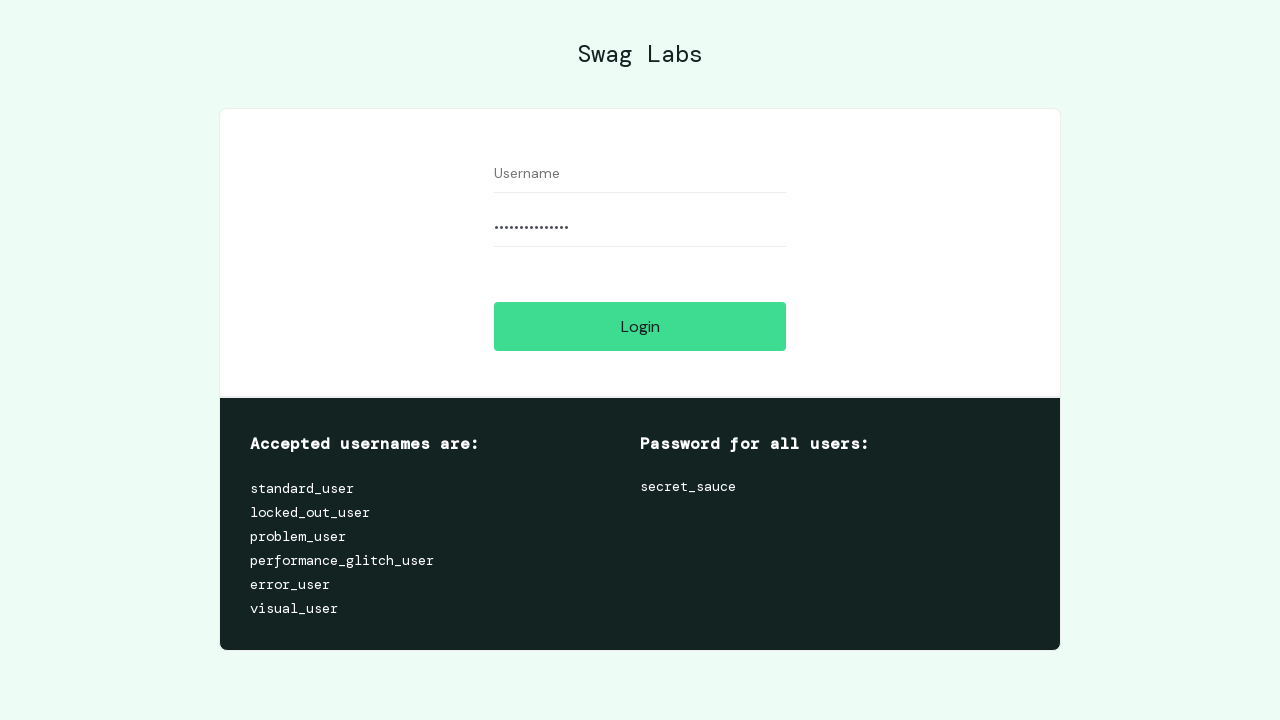

Cleared password field on input[id='password']
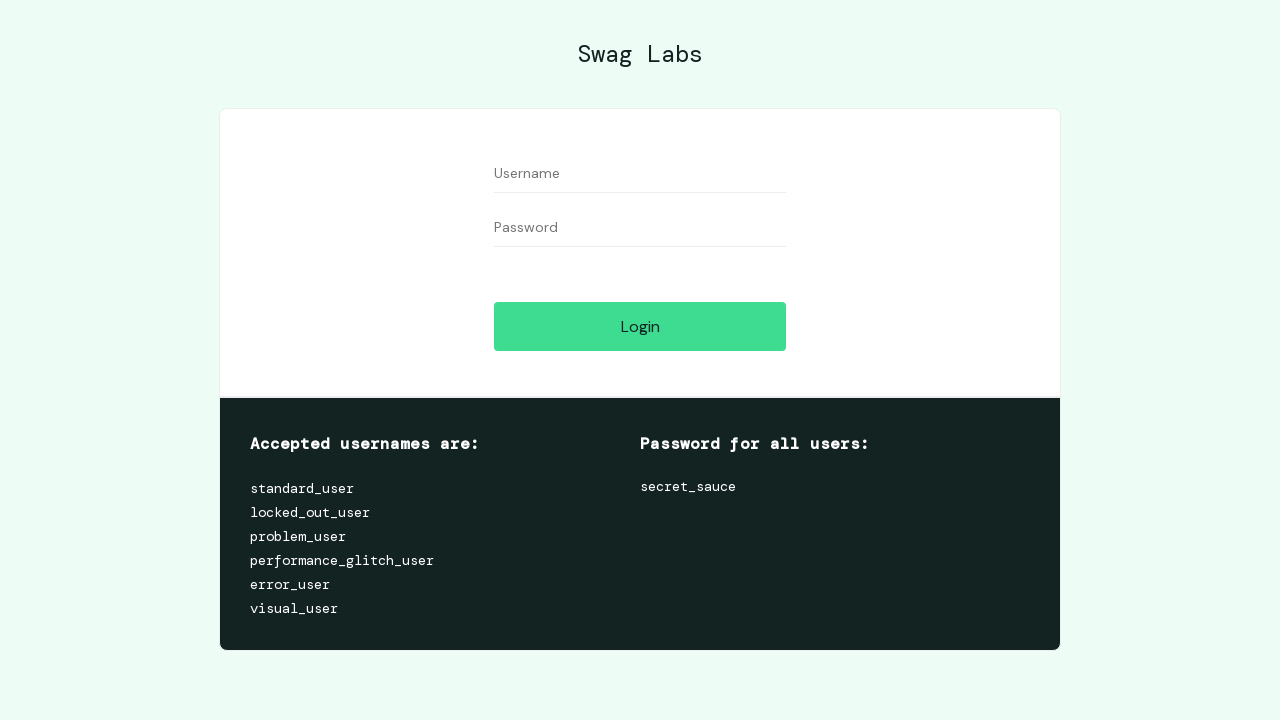

Clicked the Login button with empty credentials at (640, 326) on input[id='login-button']
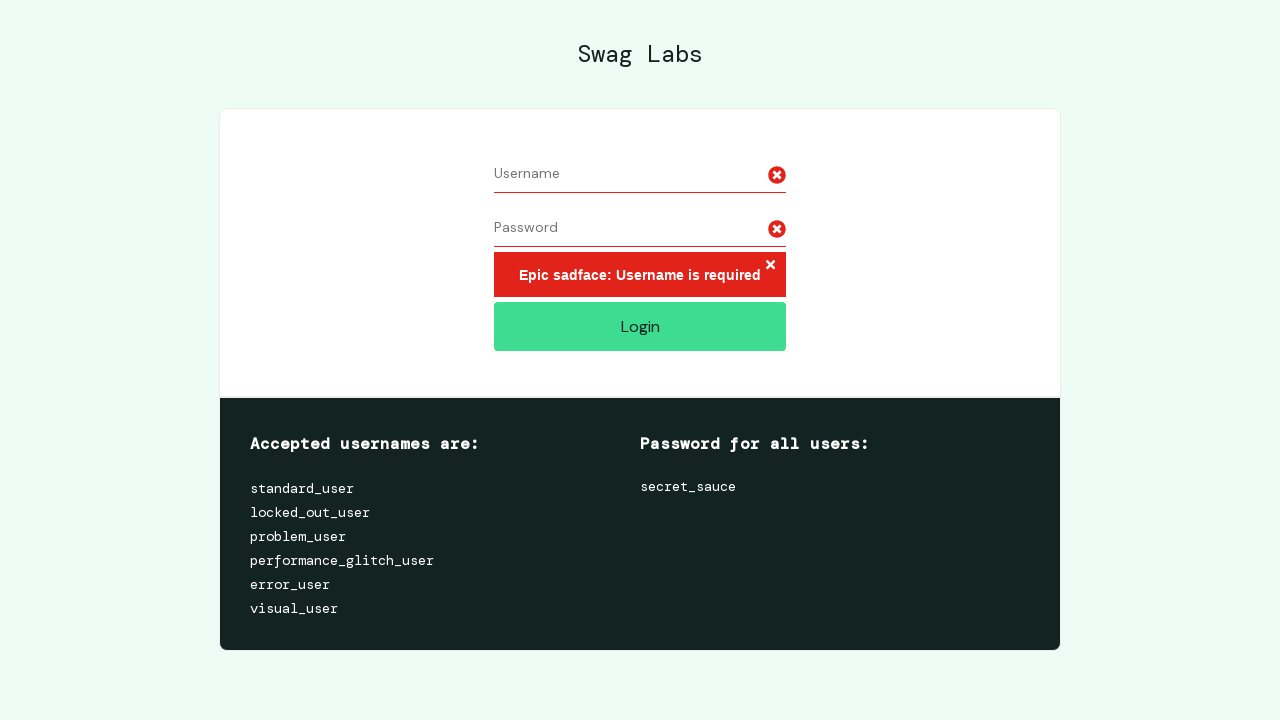

Error message element appeared on page
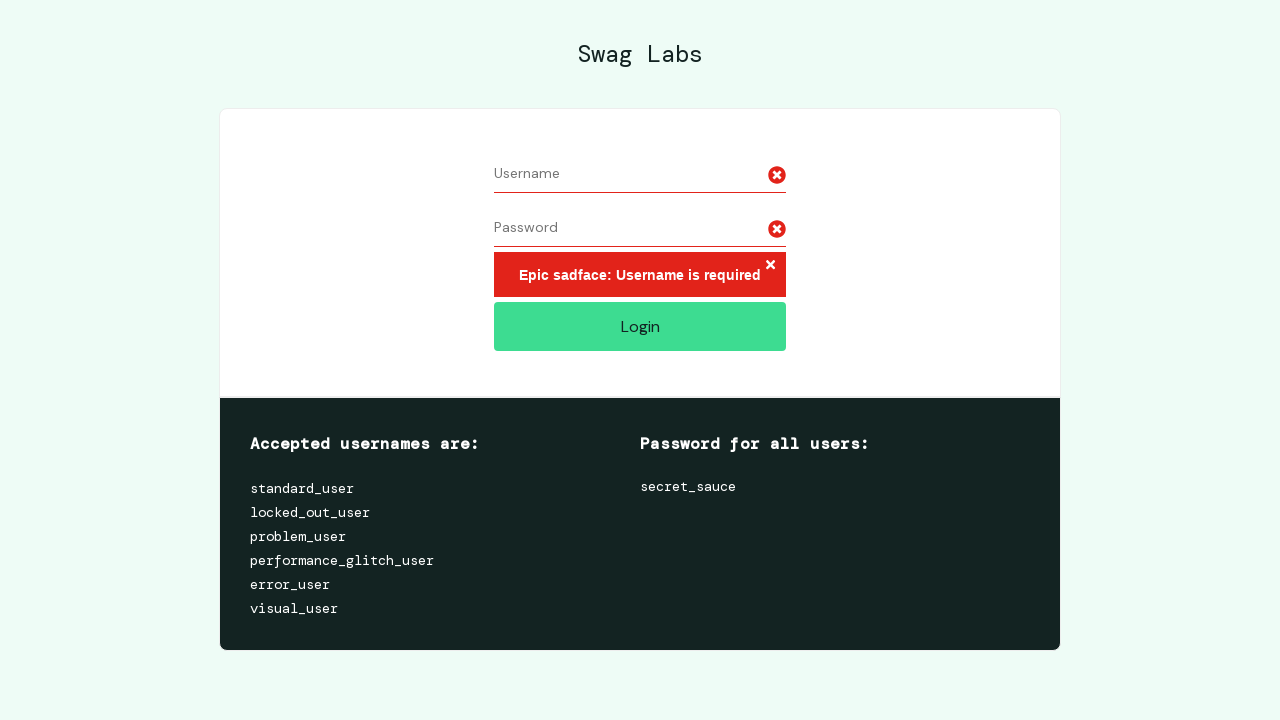

Located error message element
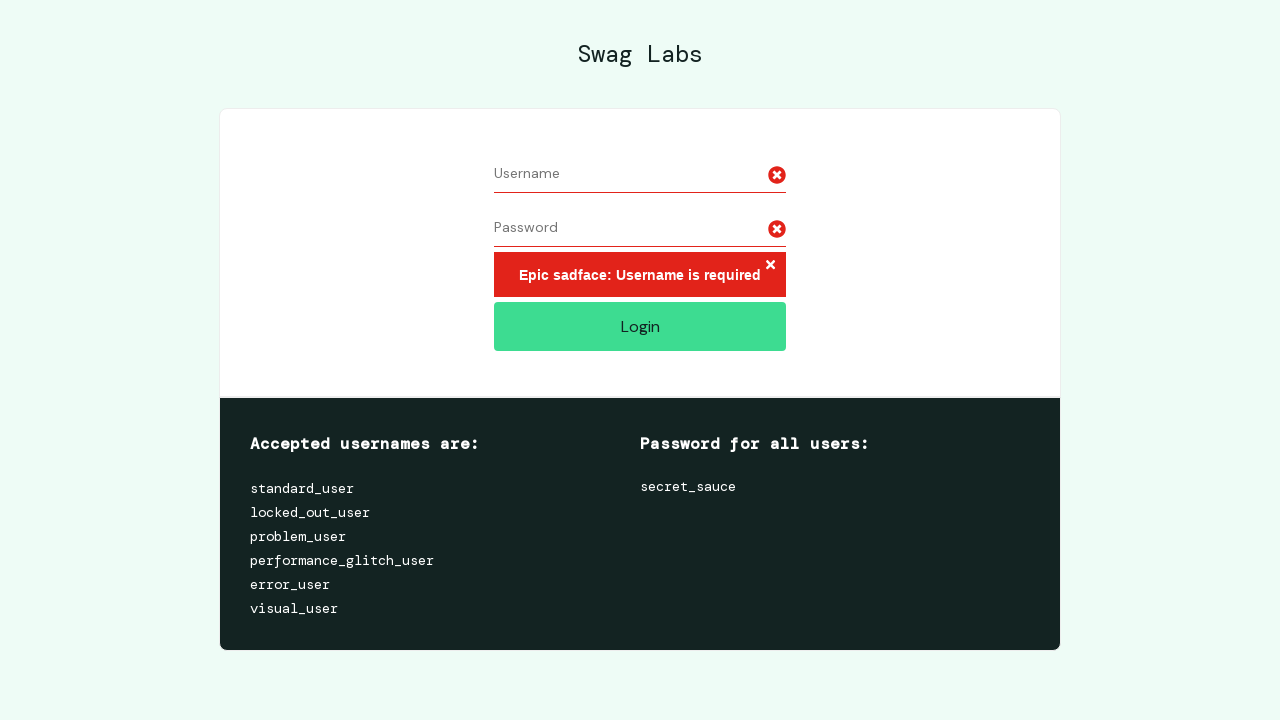

Verified 'Username is required' error message is displayed
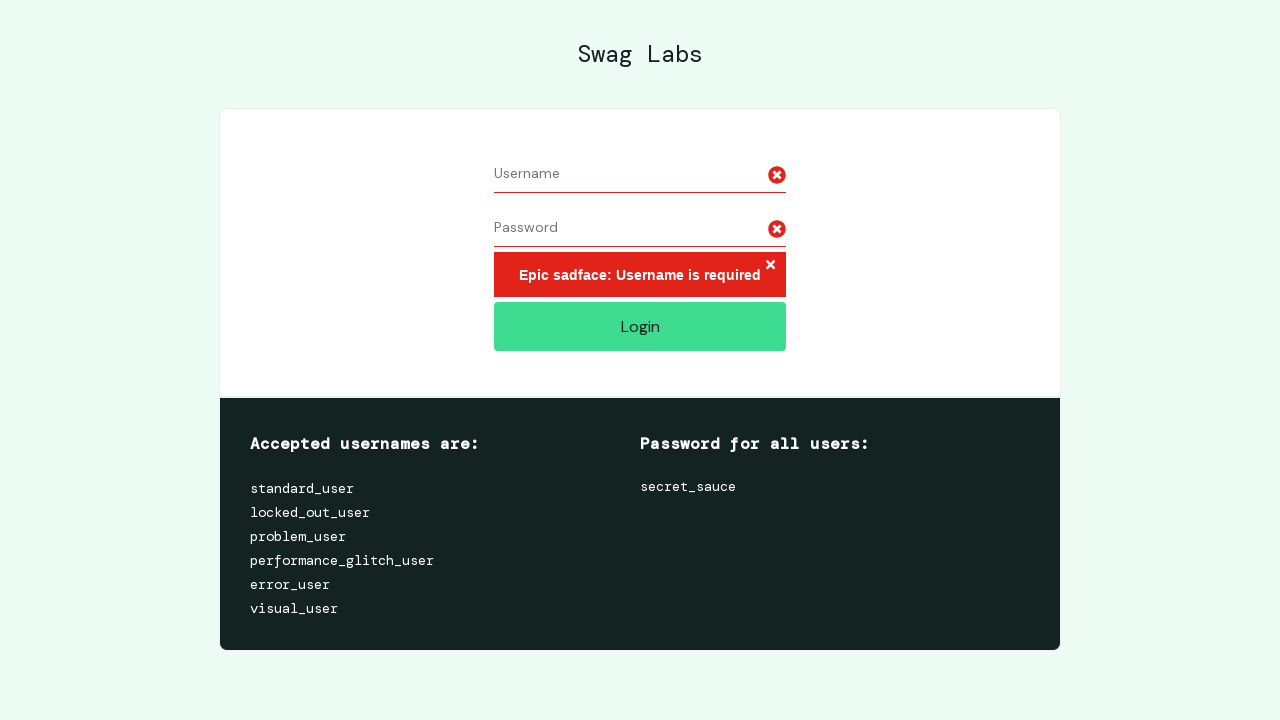

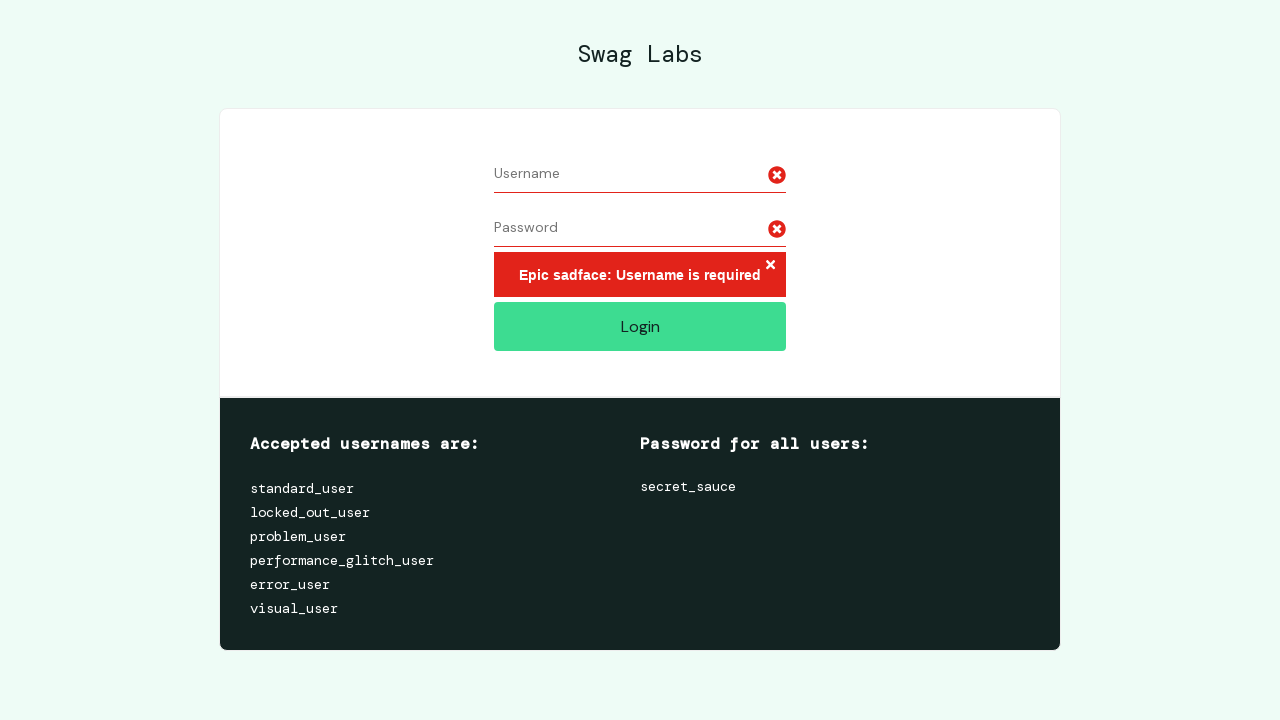